Tests button click functionality by clicking Button 1 and verifying the confirmation message appears

Starting URL: http://practice.cydeo.com/multiple_buttons

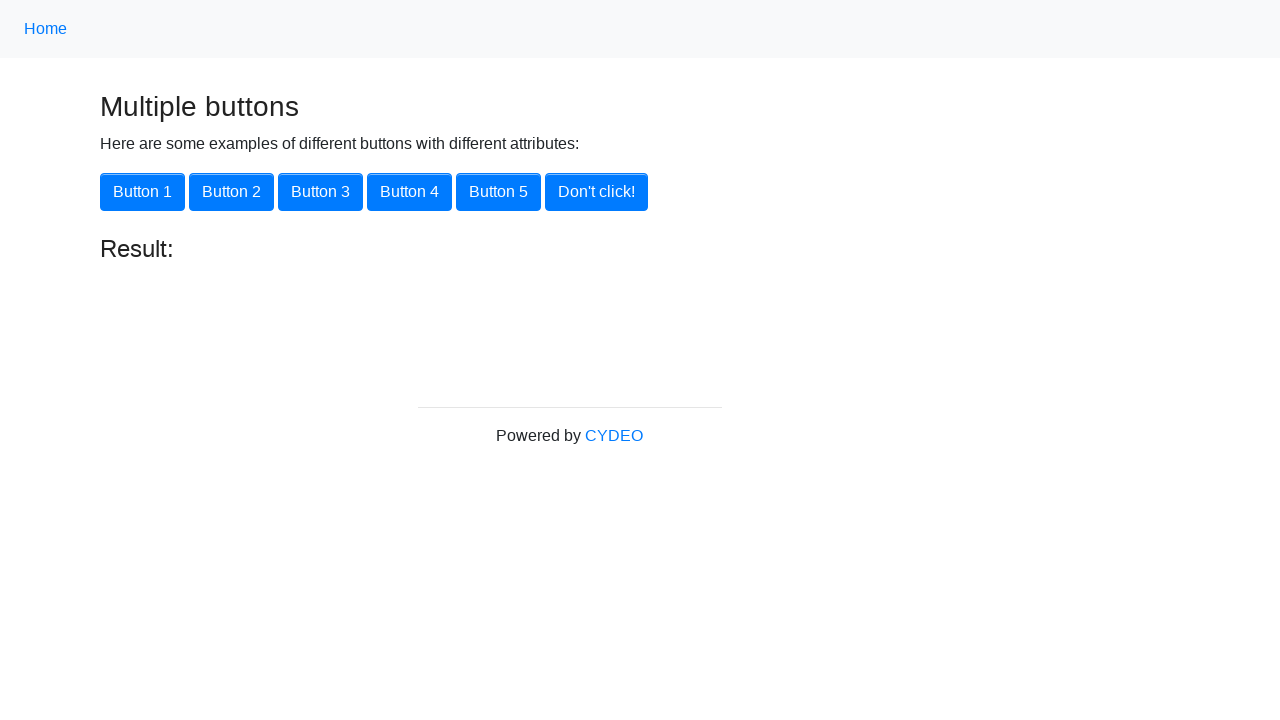

Clicked on Button 1 at (142, 192) on xpath=//button[text()='Button 1']
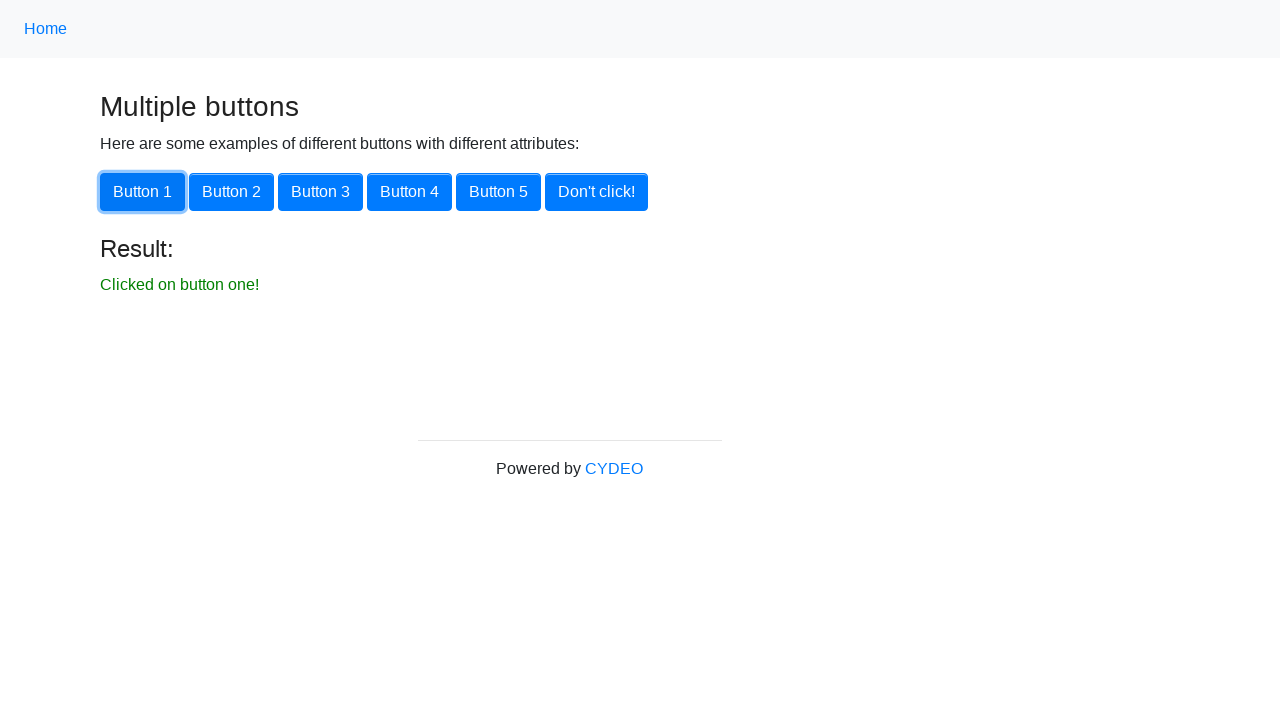

Verified confirmation message 'Clicked on button one!' is displayed
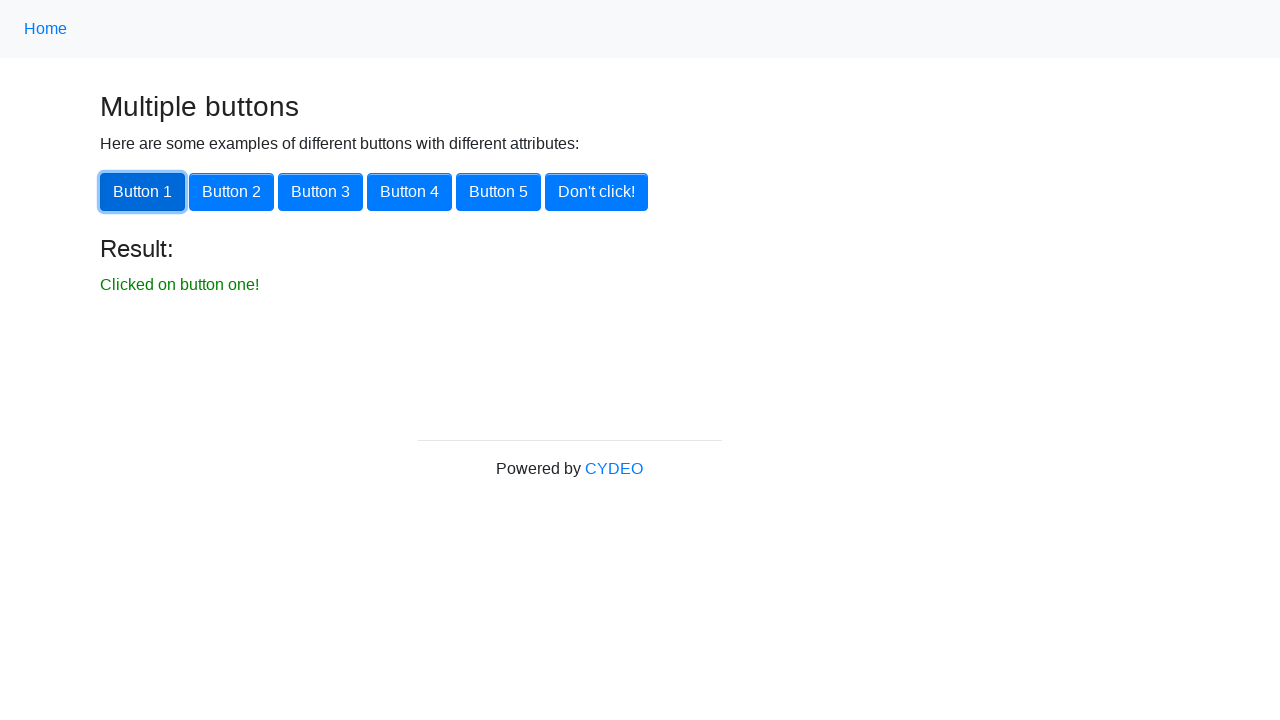

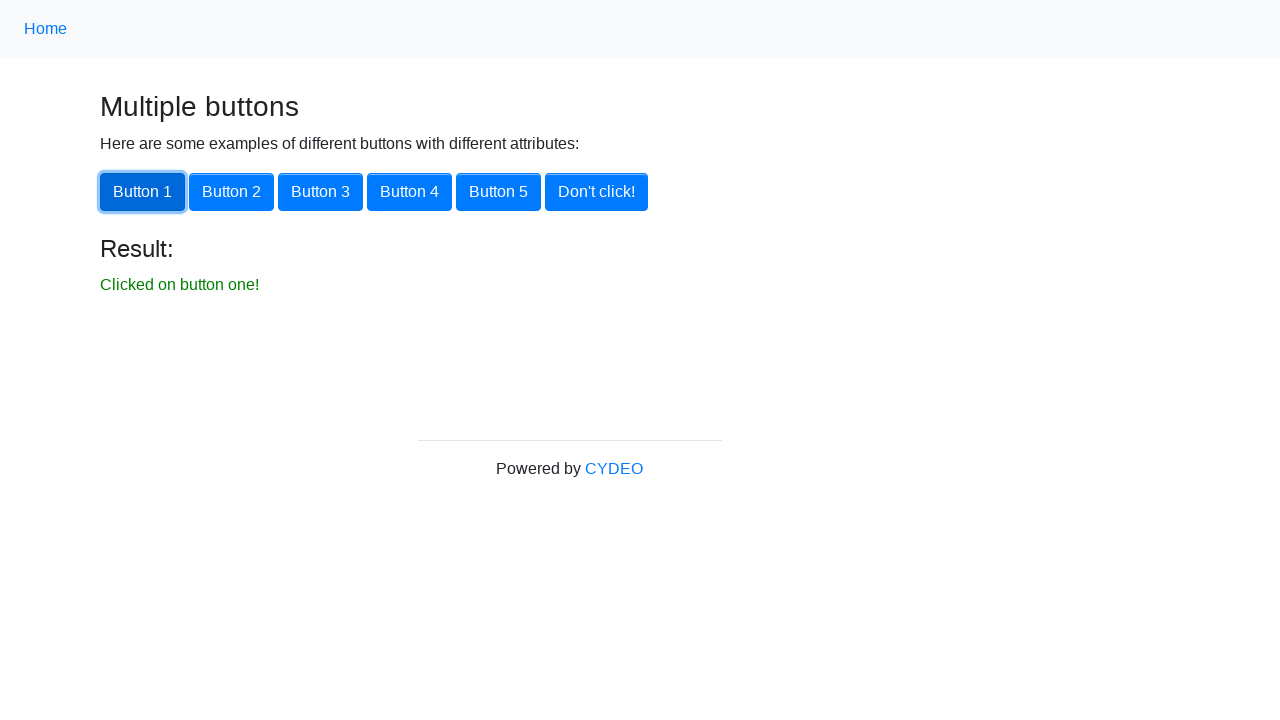